Tests checkbox functionality by checking the initial state and then clicking to toggle it

Starting URL: https://www.letskodeit.com/practice

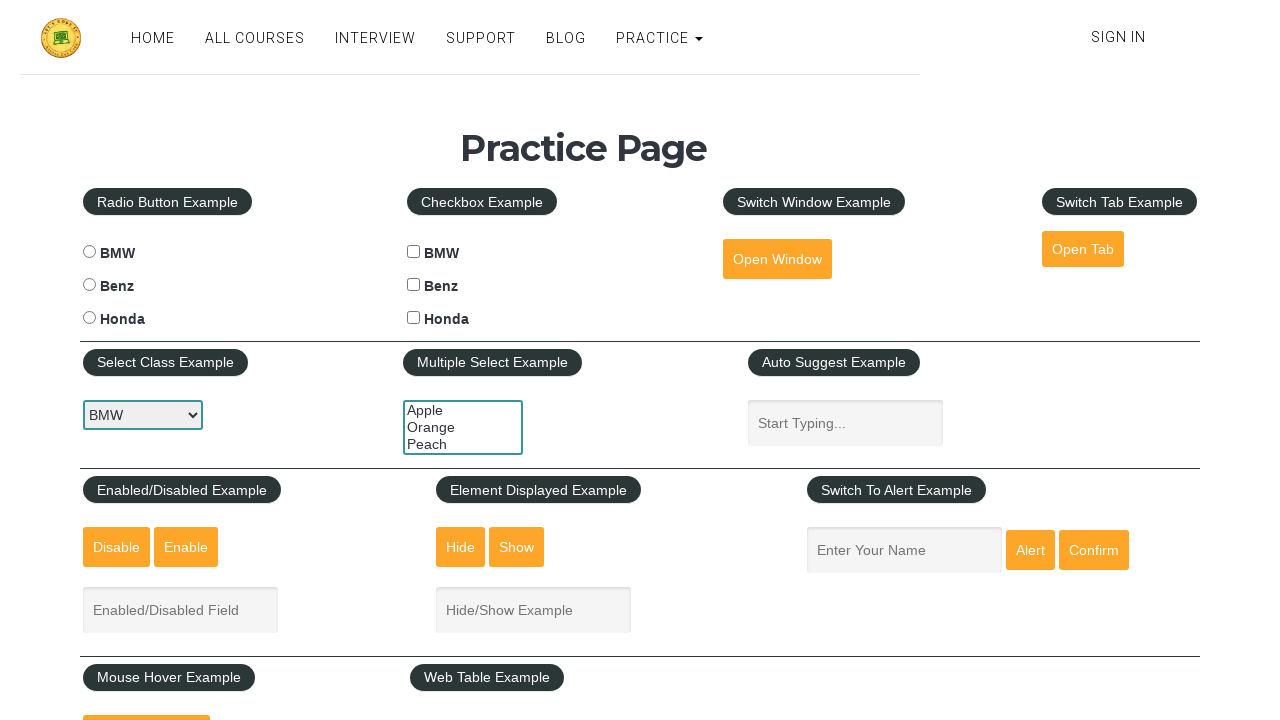

Located BMW checkbox element
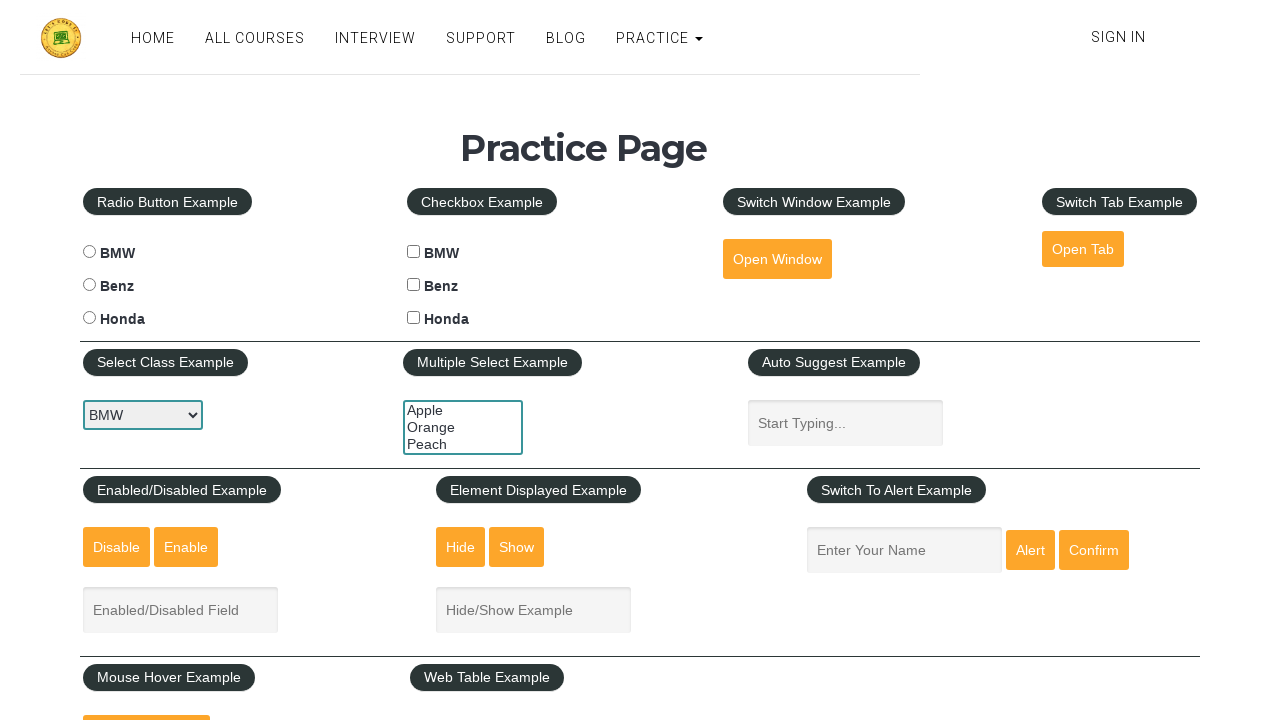

Verified checkbox initial state: False
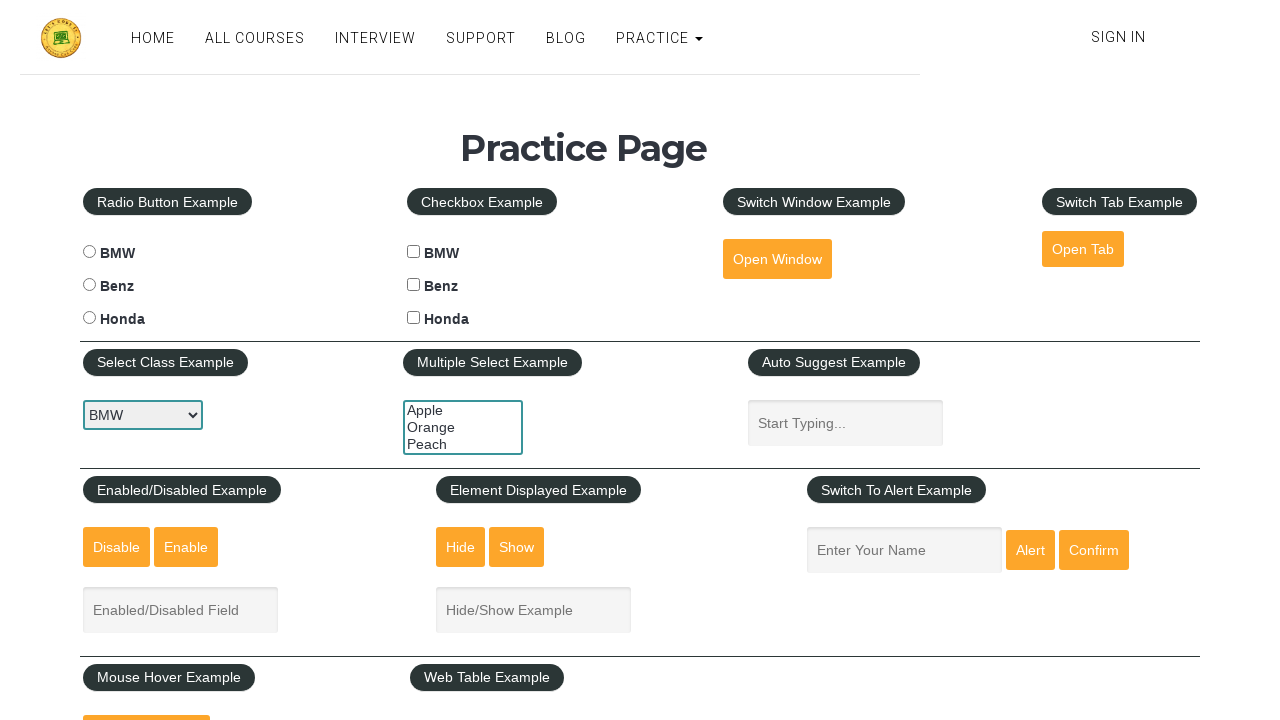

Printed checkbox status to console: False
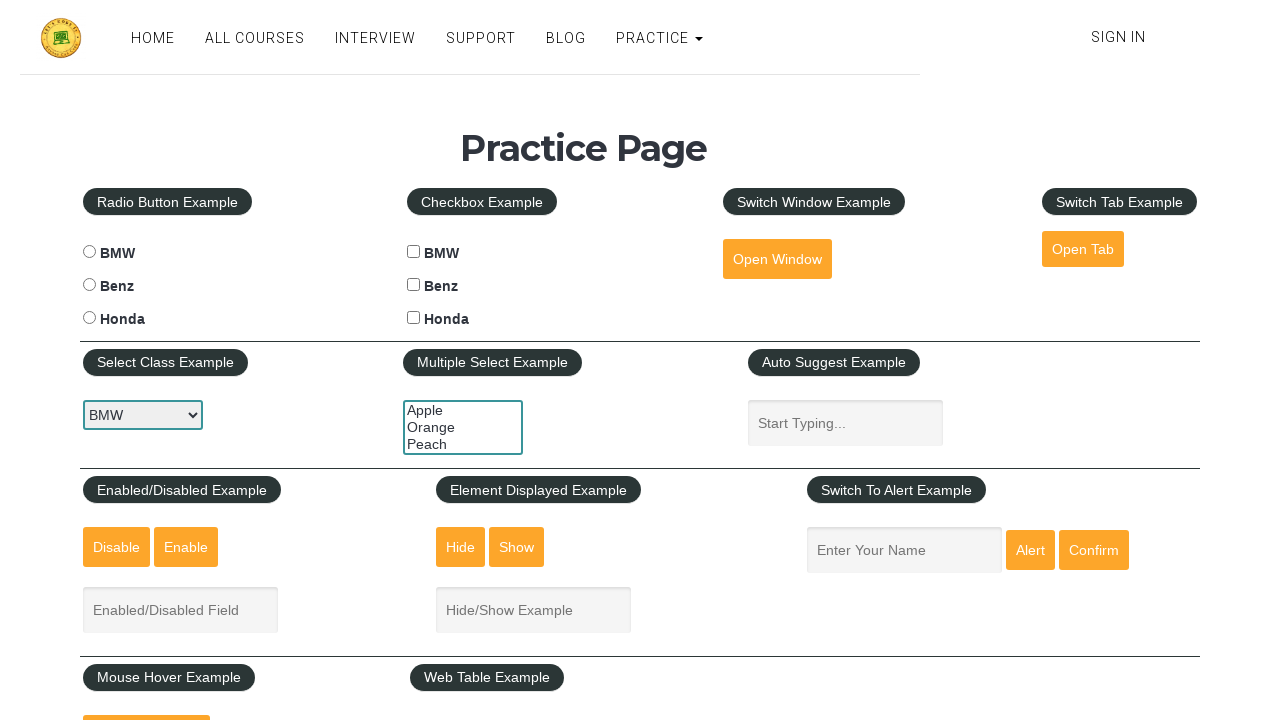

Clicked checkbox to toggle its state at (414, 252) on xpath=//input[@id='bmwcheck']
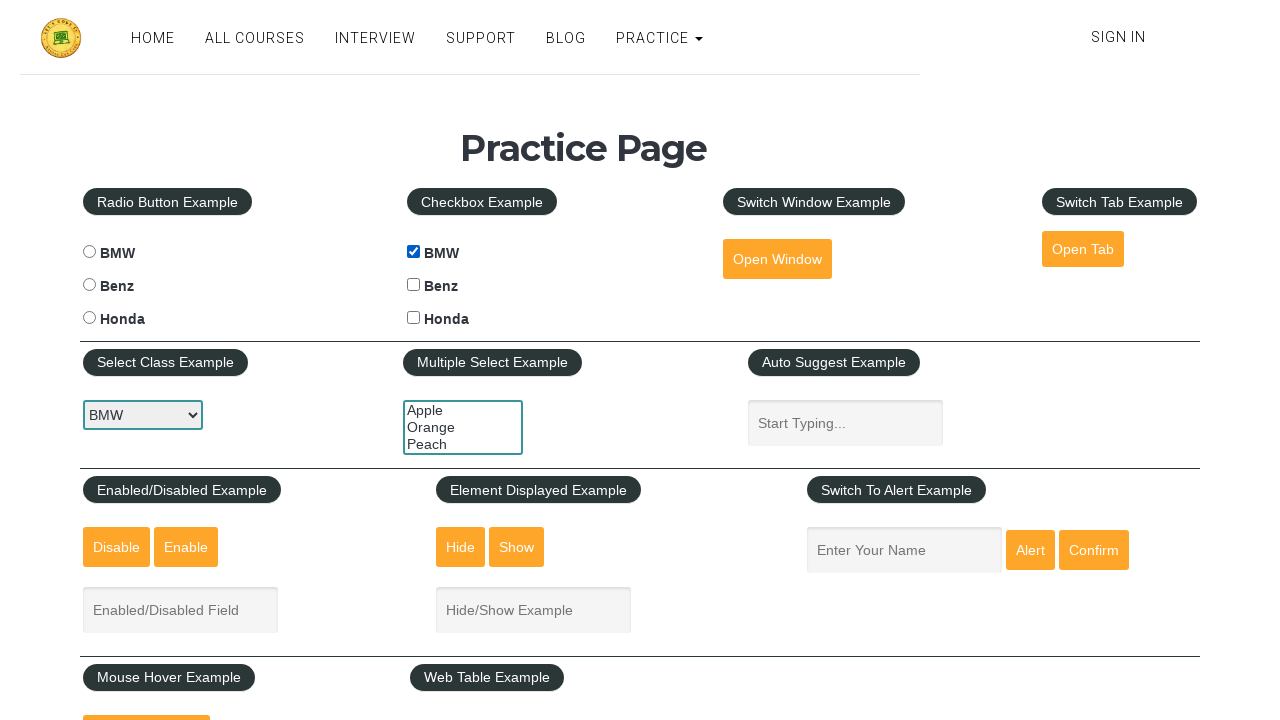

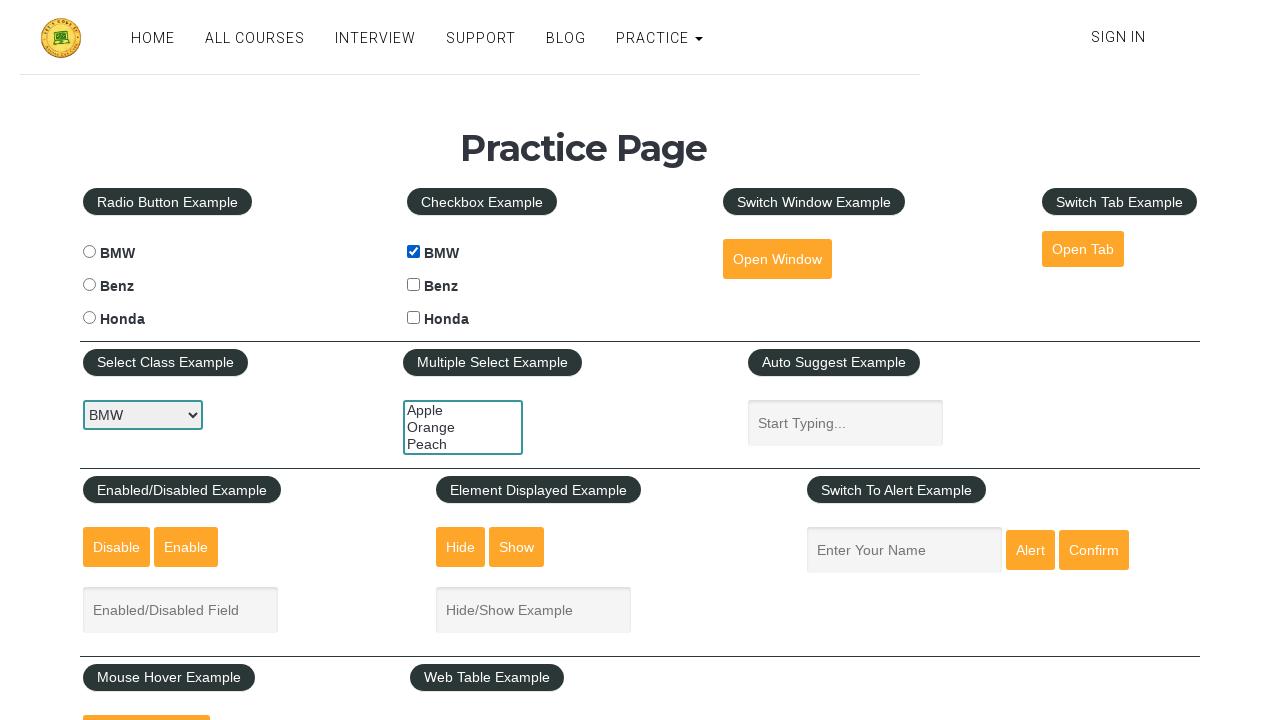